Tests clicking a button with dynamic ID by clicking it 3 times in a loop to verify the script works repeatedly

Starting URL: http://uitestingplayground.com/dynamicid

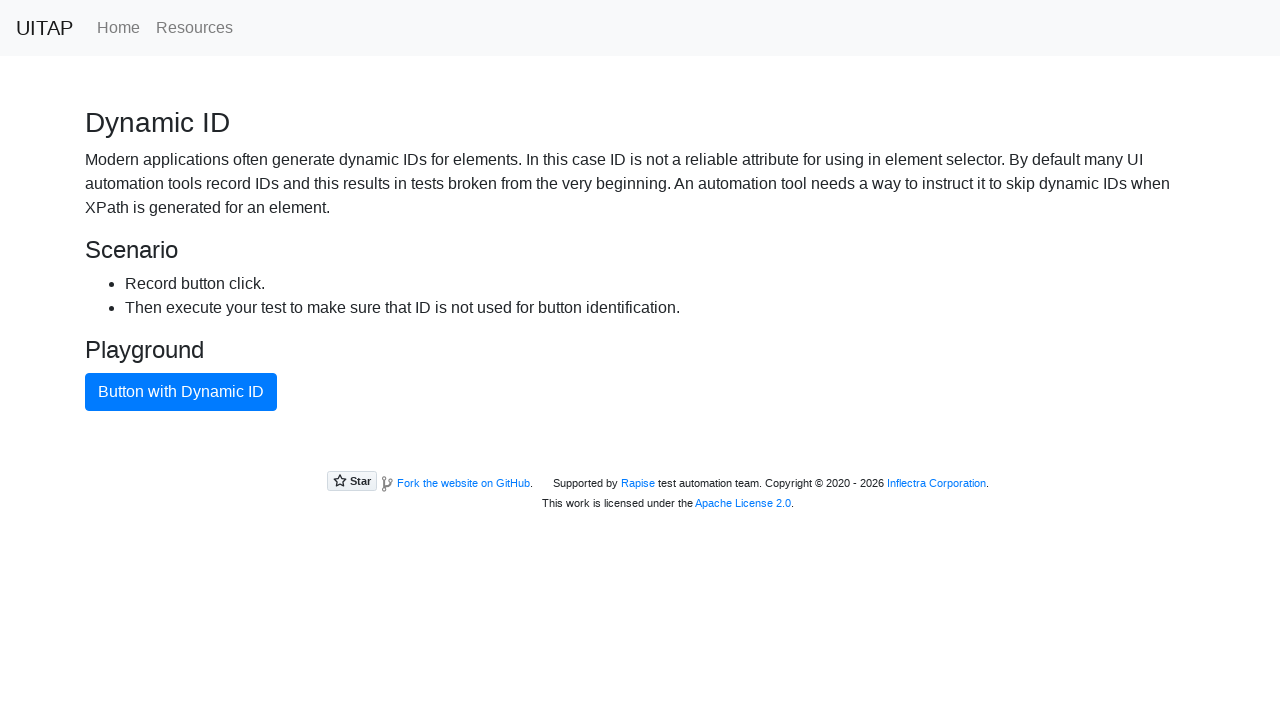

Located blue button with dynamic ID
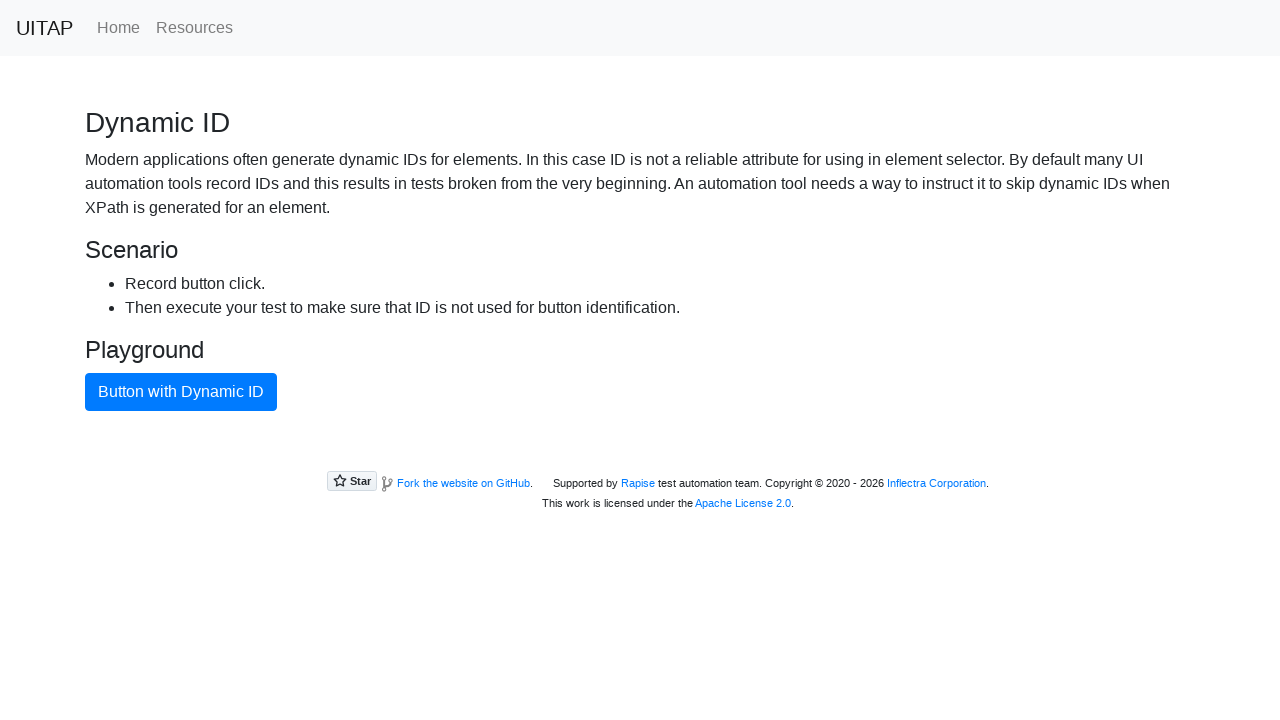

Clicked blue button (iteration 1 of 3) at (181, 392) on [class="btn btn-primary"]
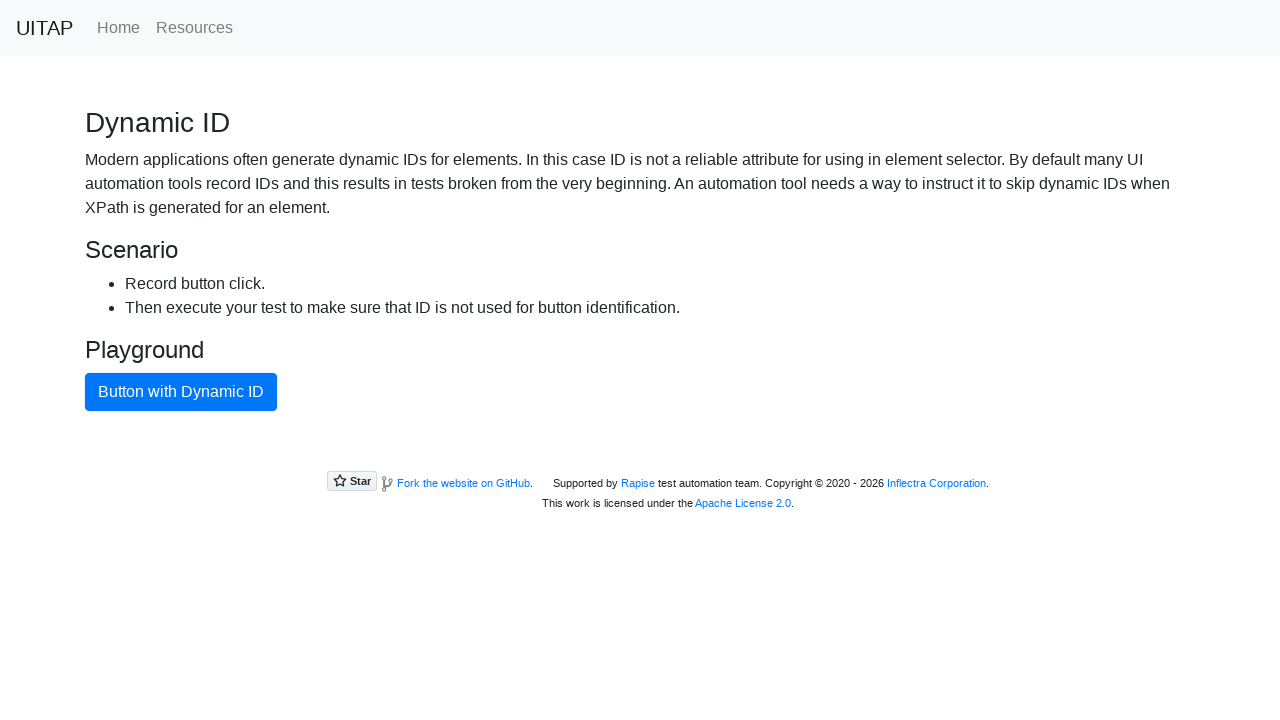

Clicked blue button (iteration 2 of 3) at (181, 392) on [class="btn btn-primary"]
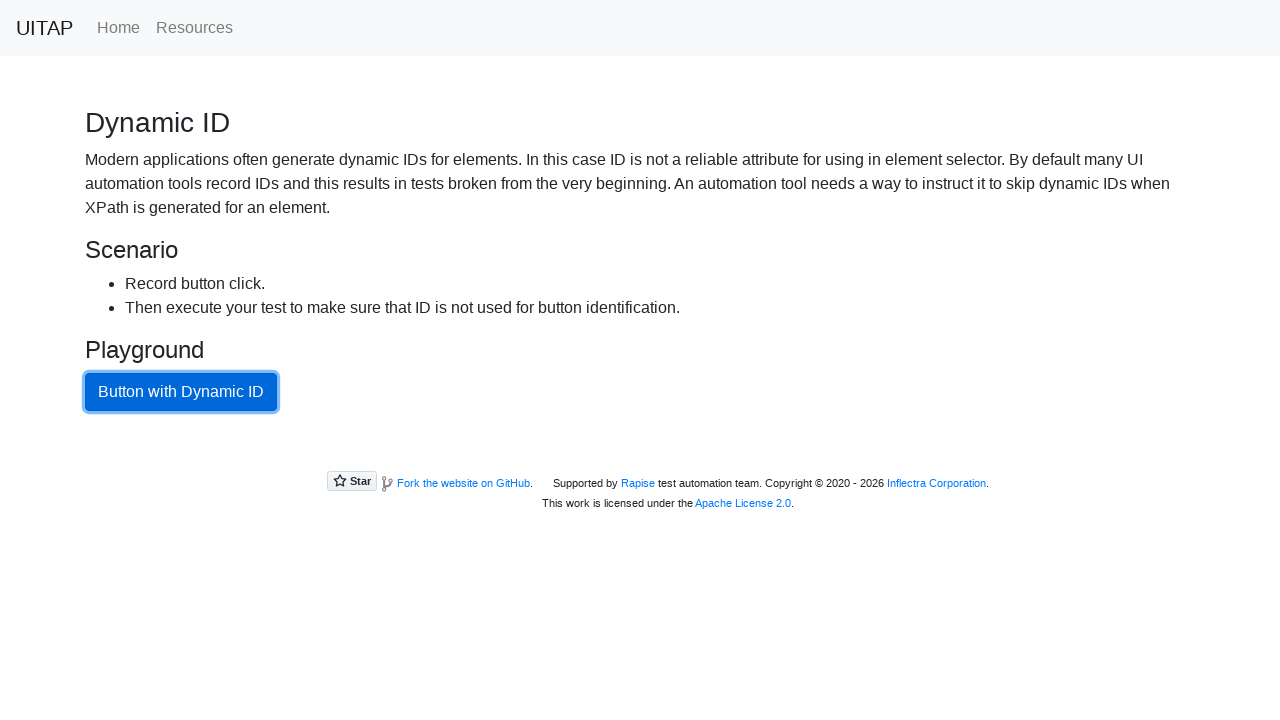

Clicked blue button (iteration 3 of 3) at (181, 392) on [class="btn btn-primary"]
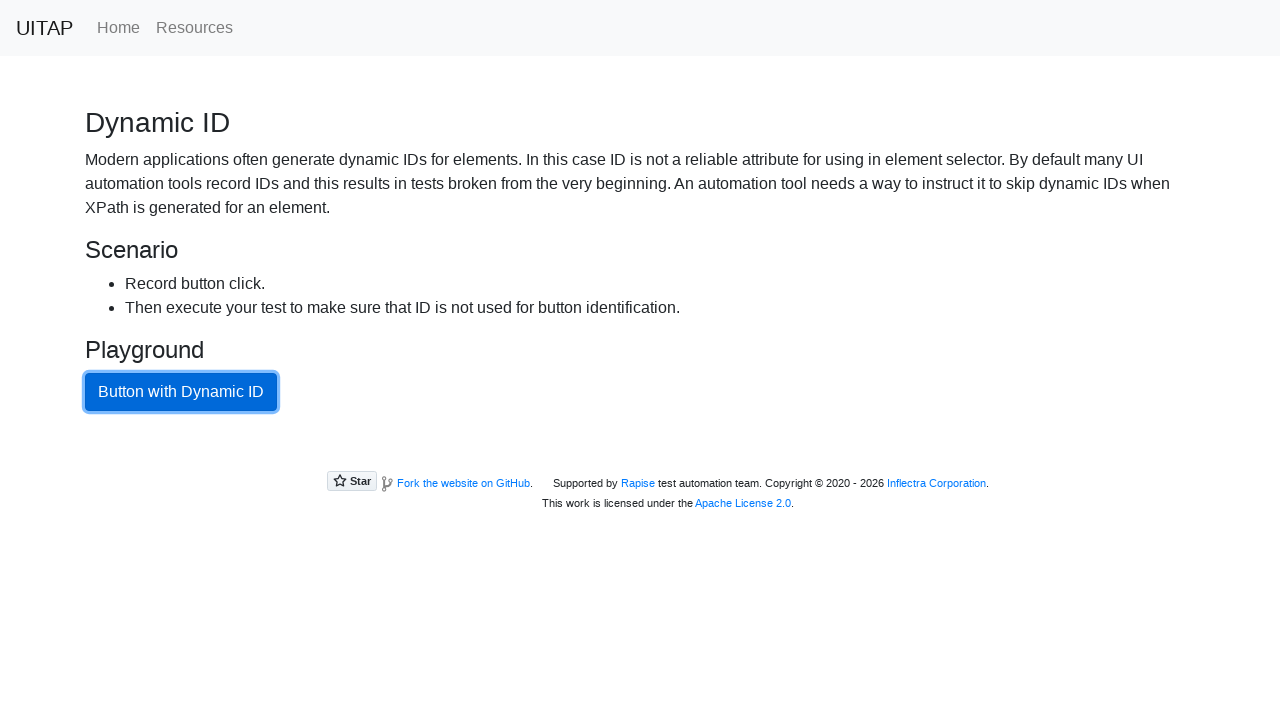

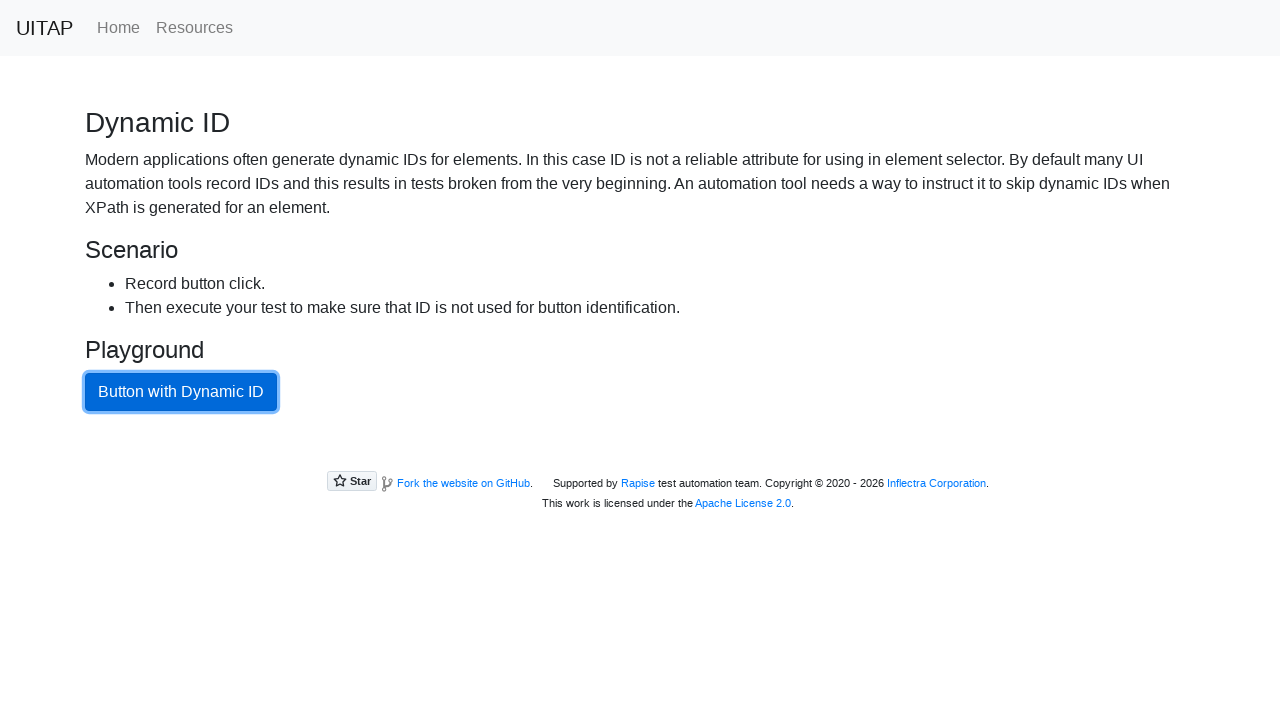